Tests keyboard actions by entering text in a field, selecting all with Ctrl+A, copying with Ctrl+C, tabbing to next field, and pasting with Ctrl+V

Starting URL: https://demoqa.com/text-box

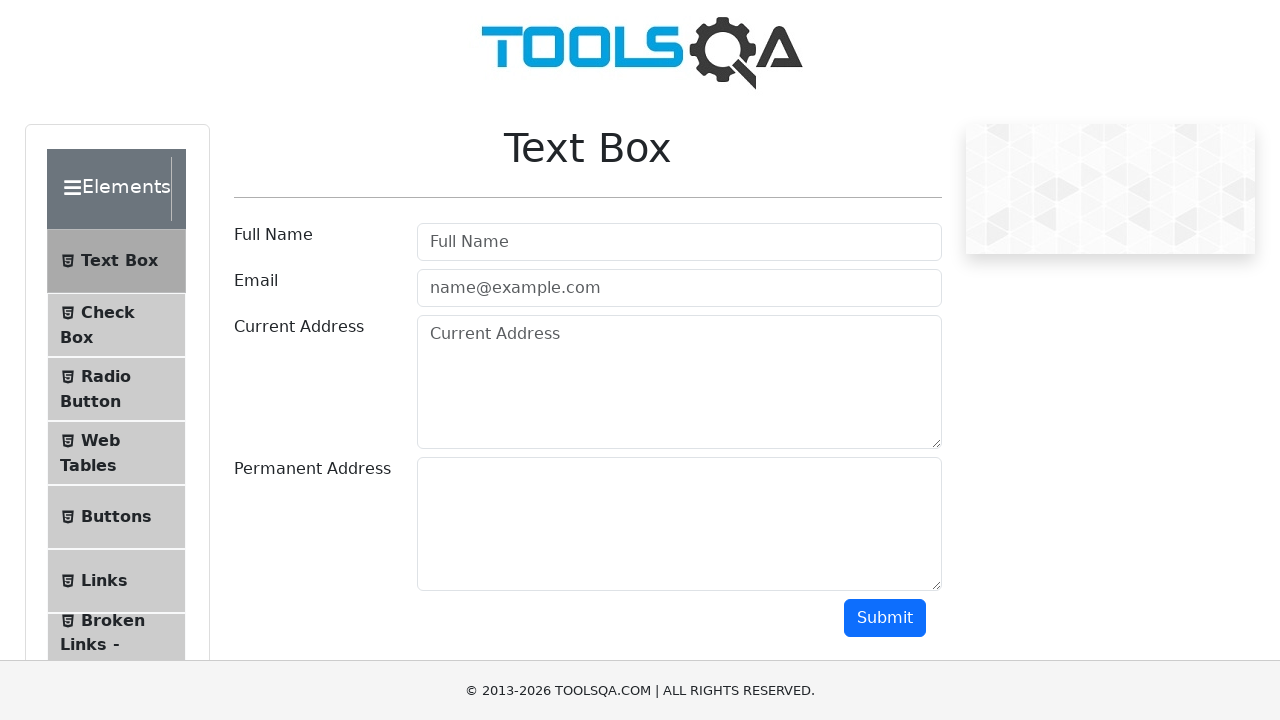

Filled current address field with 'latur' on #currentAddress
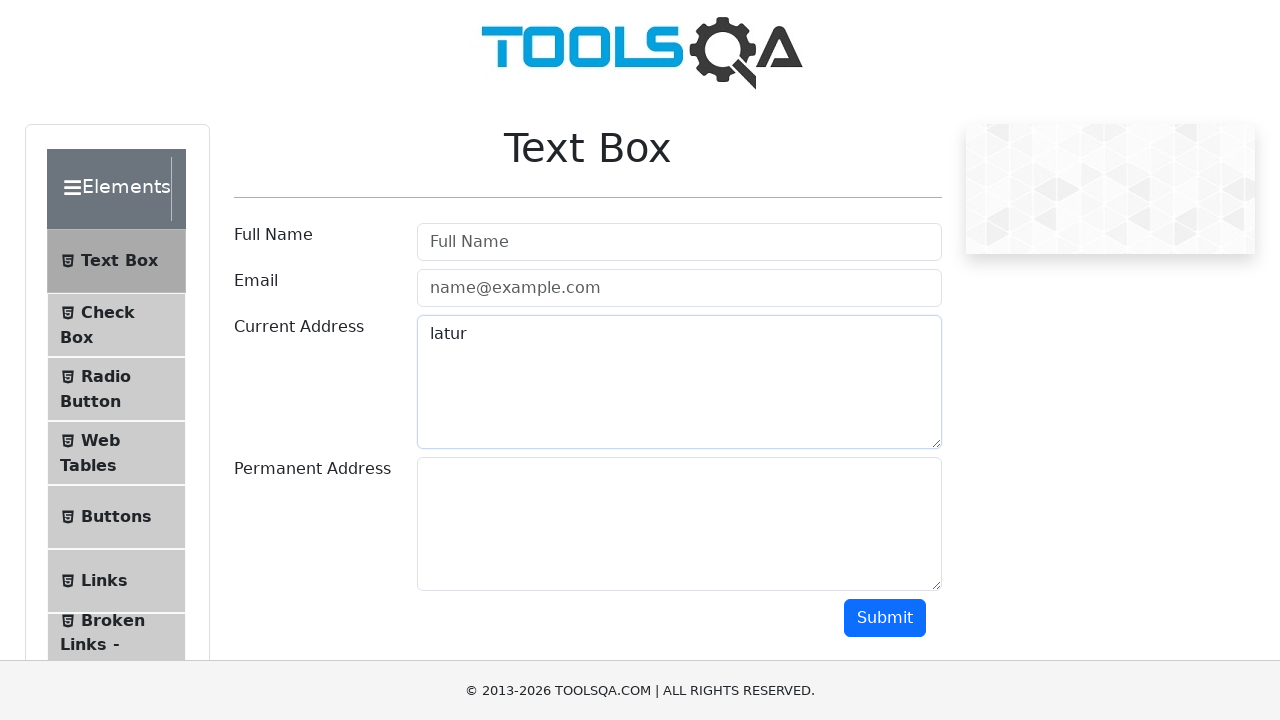

Pressed Control key down
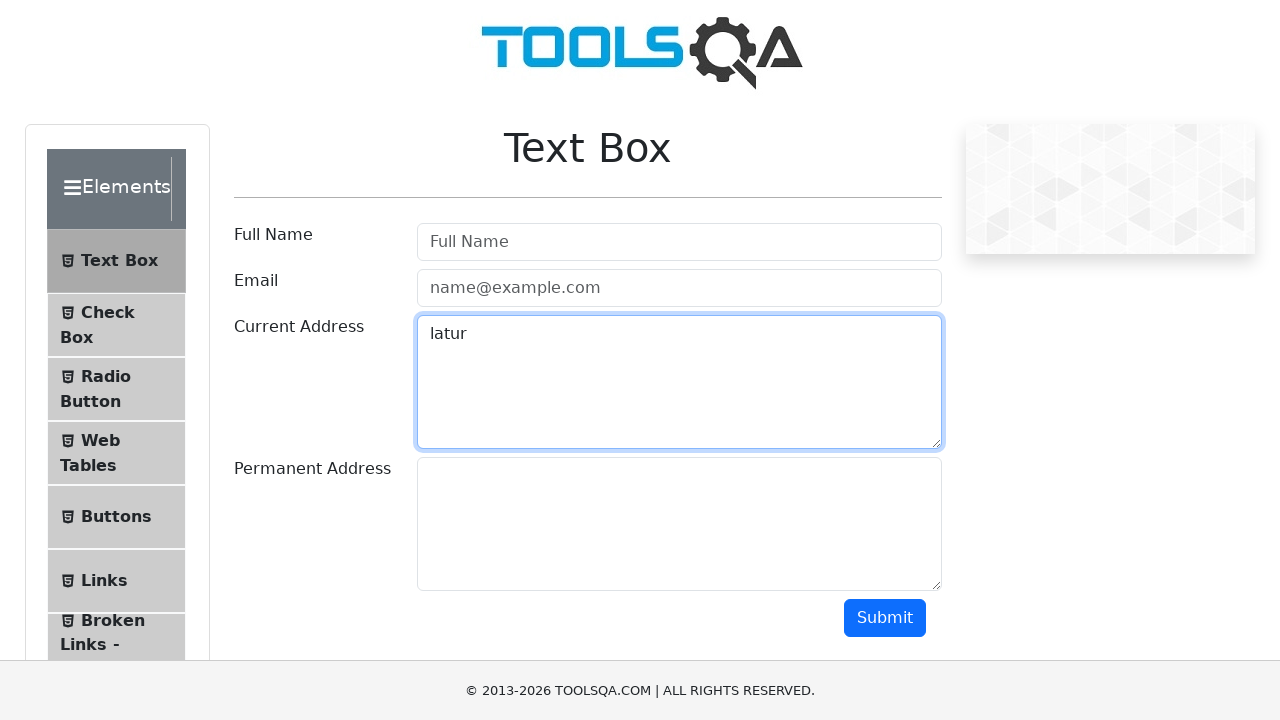

Pressed 'a' key to select all text
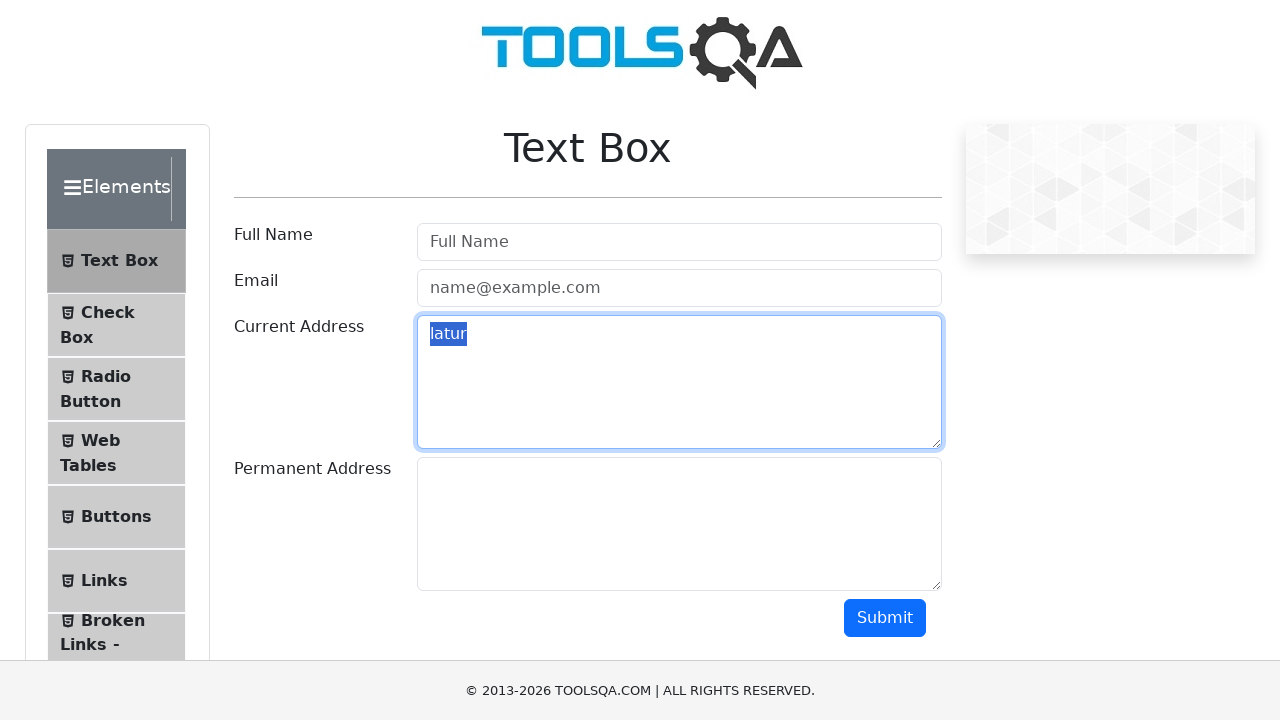

Released Control key after Ctrl+A
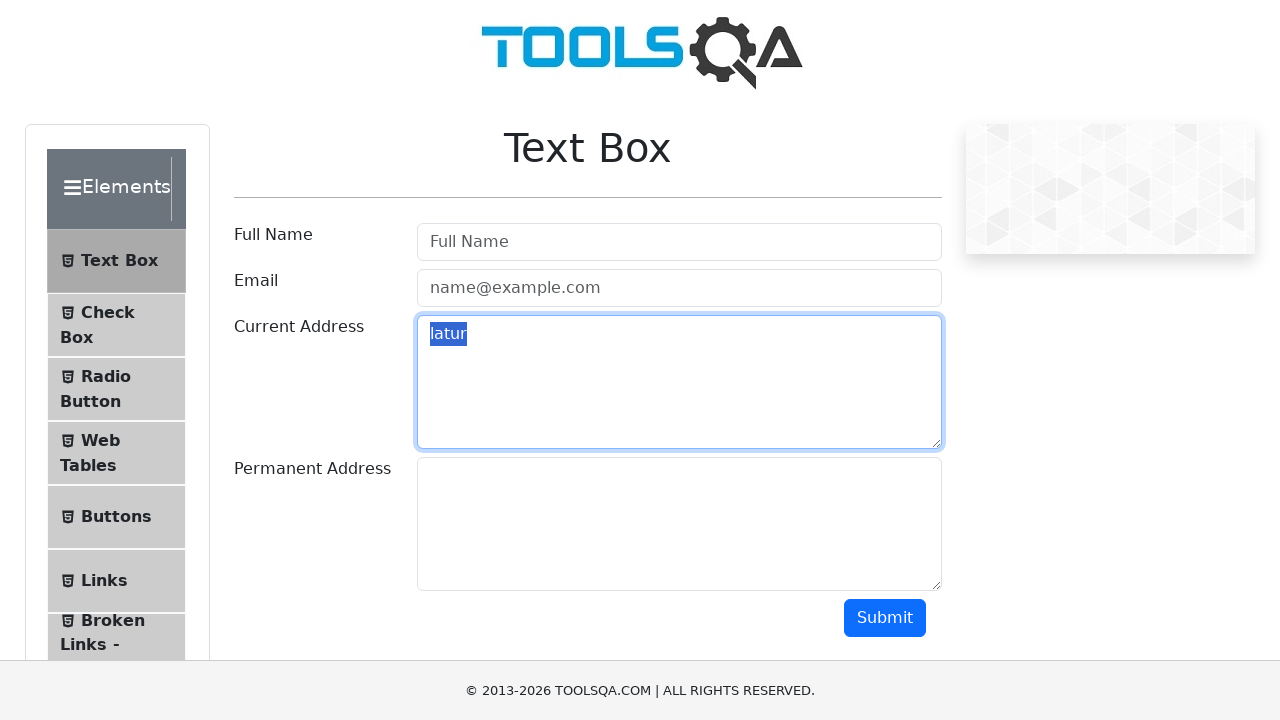

Pressed Control key down
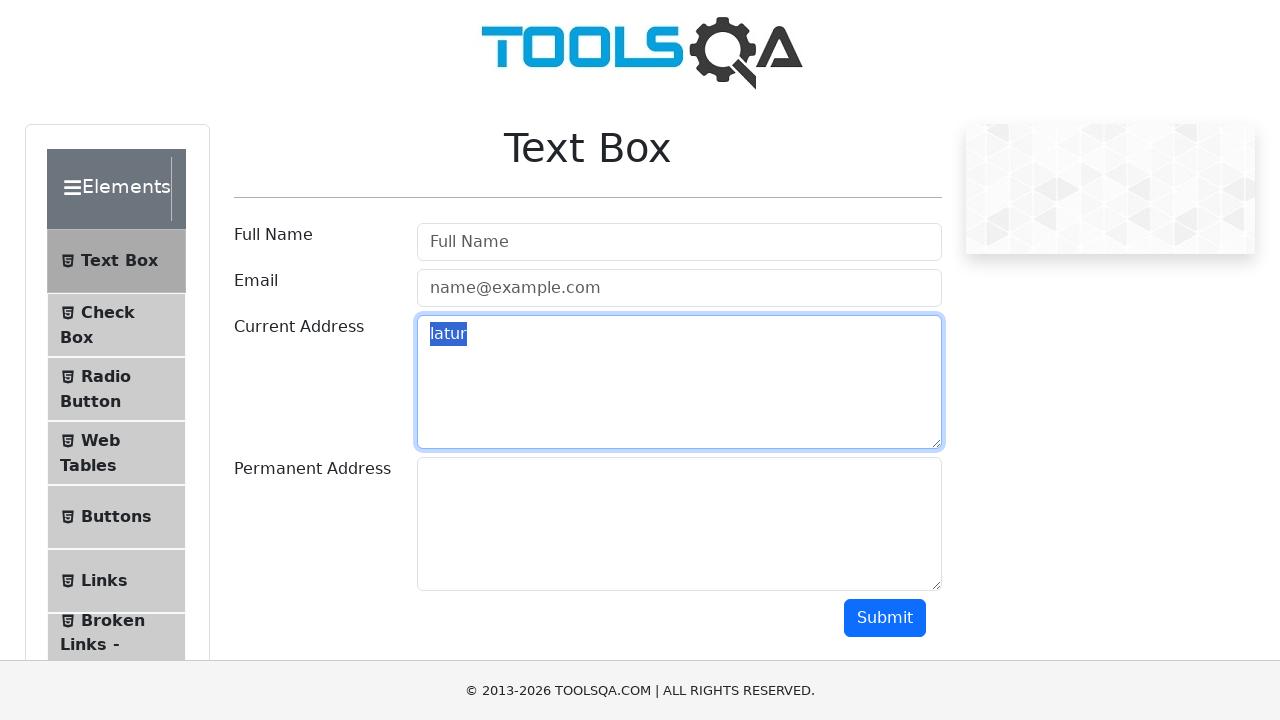

Pressed 'c' key to copy selected text
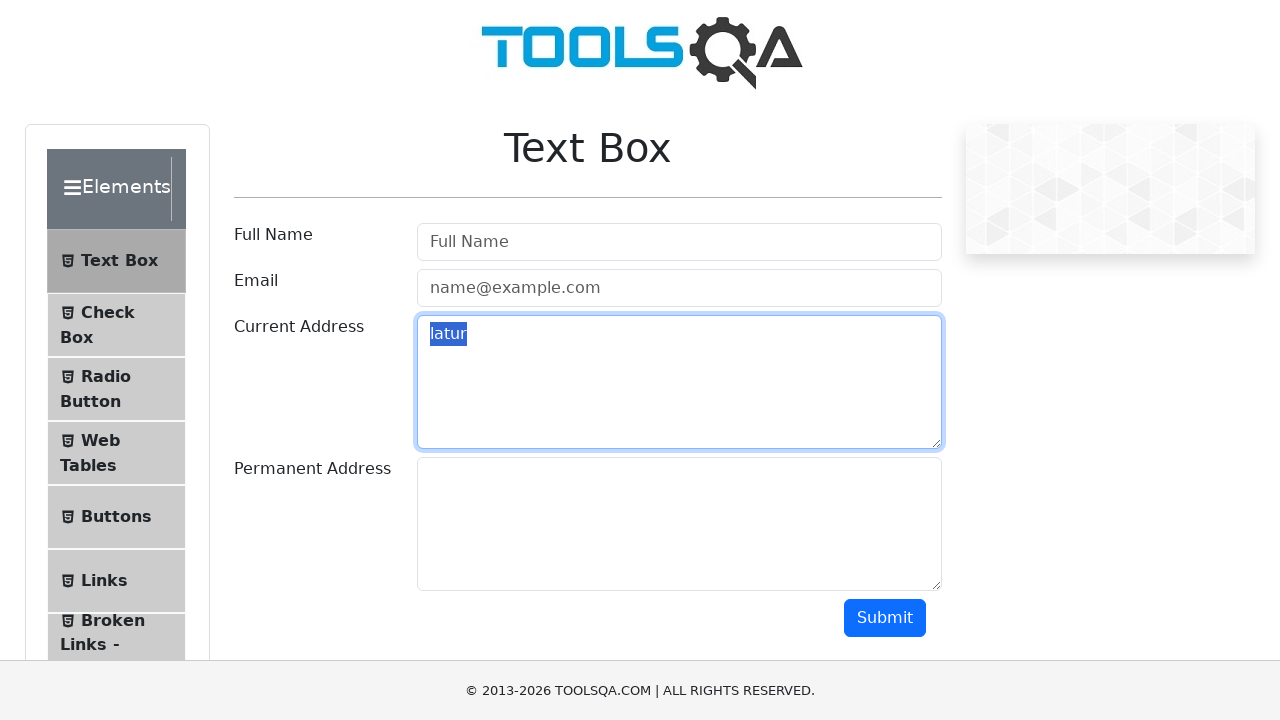

Released Control key after Ctrl+C
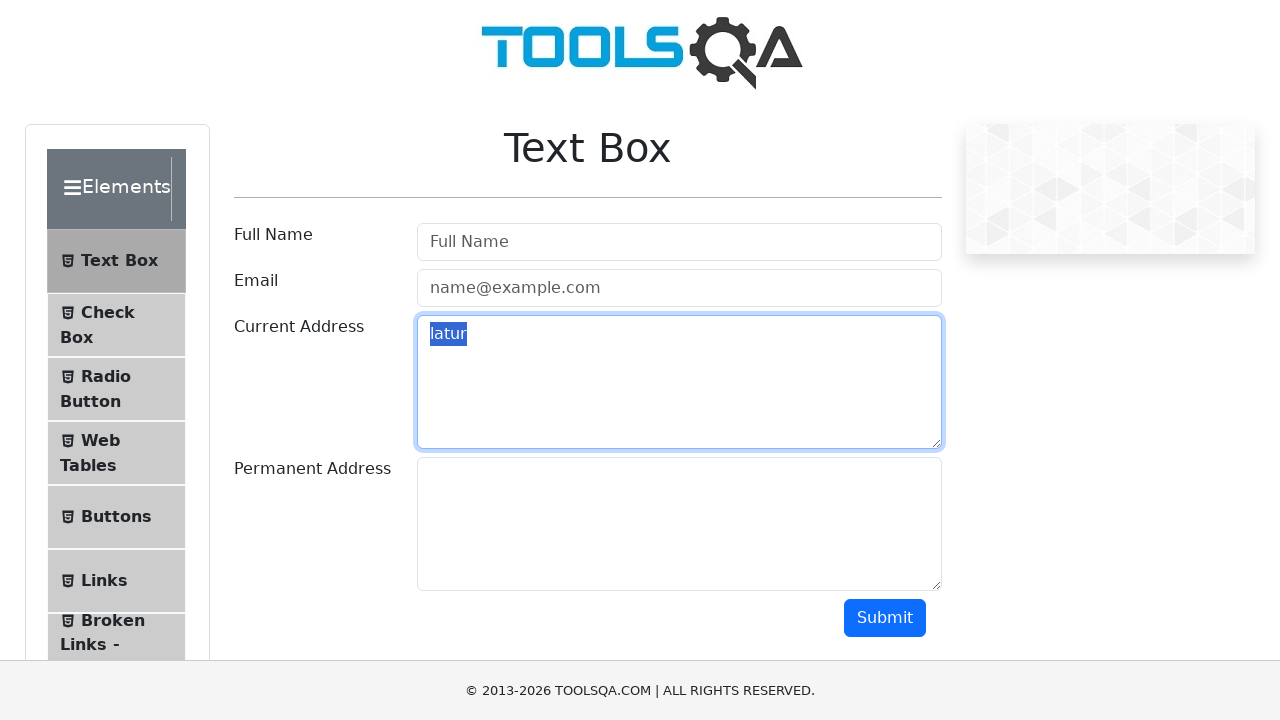

Pressed Tab key to move to next field
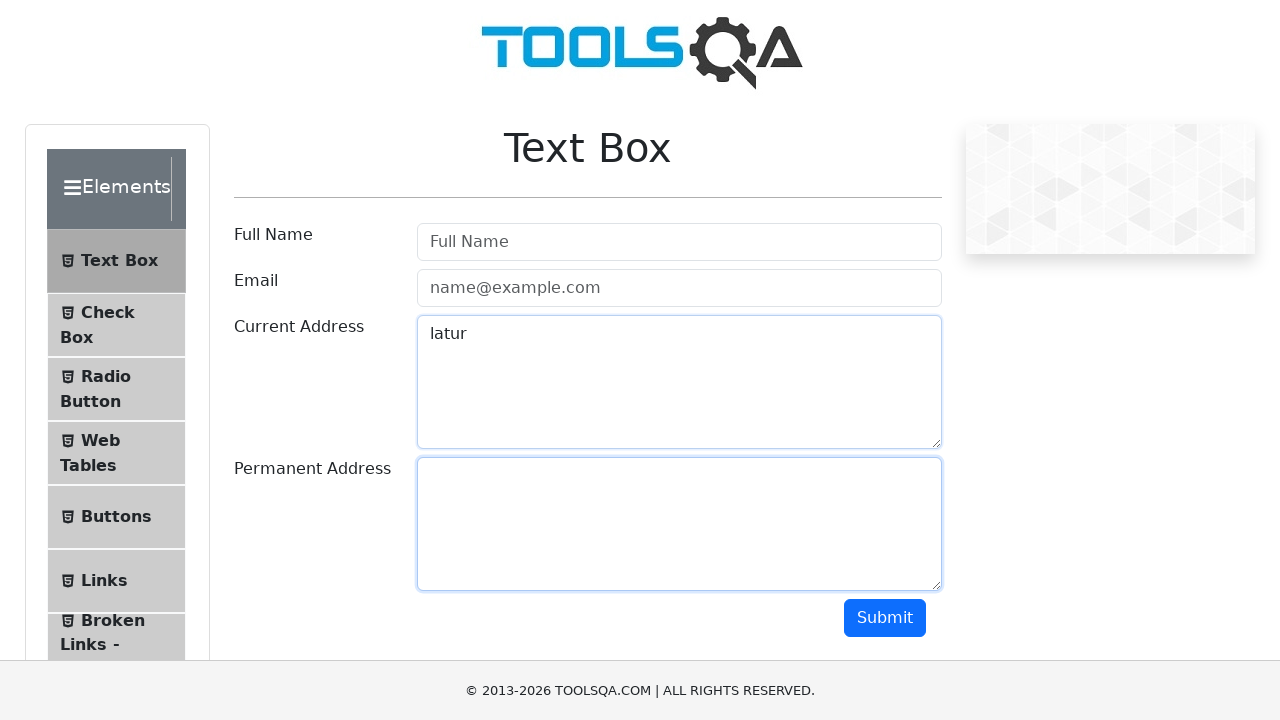

Pressed Control key down
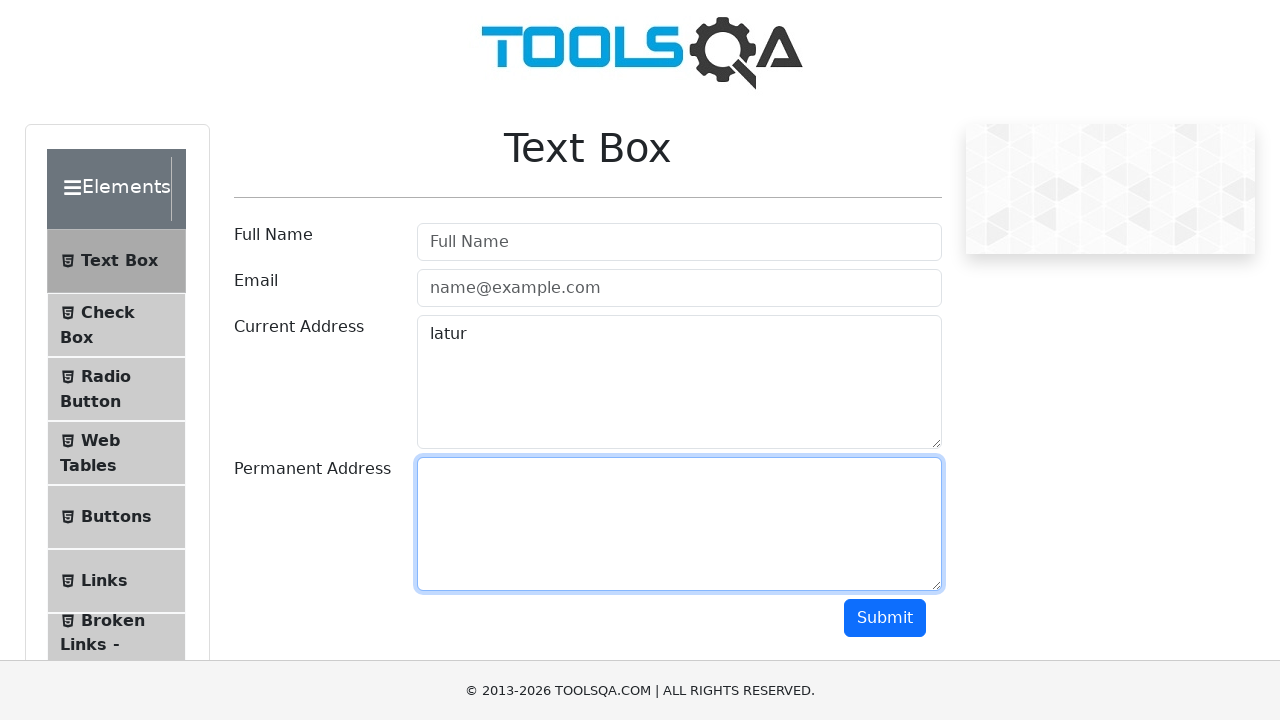

Pressed 'v' key to paste copied text
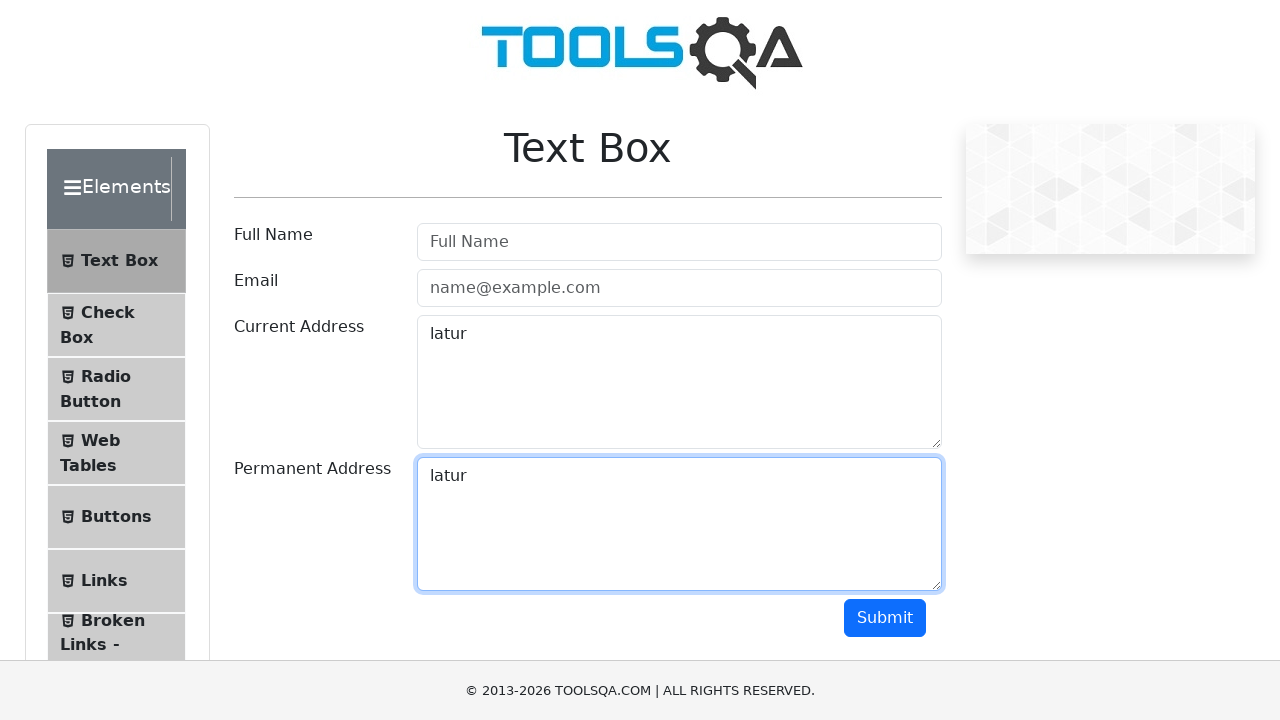

Released Control key after Ctrl+V
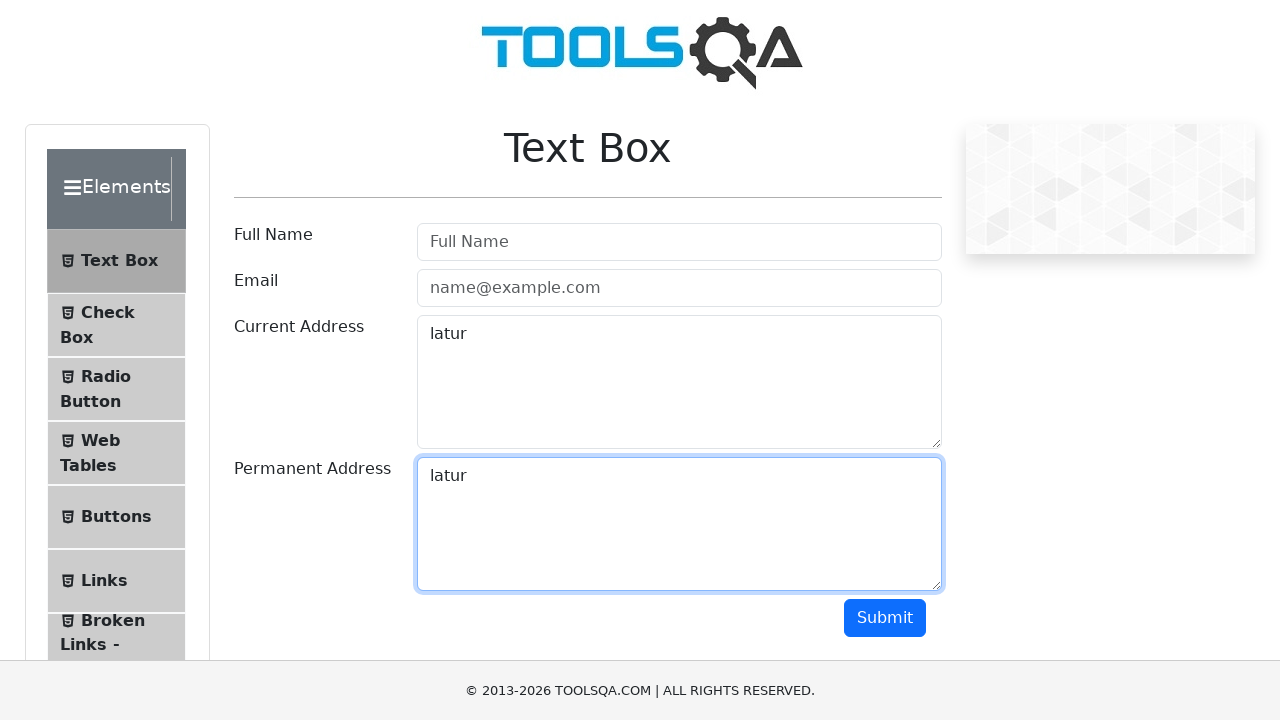

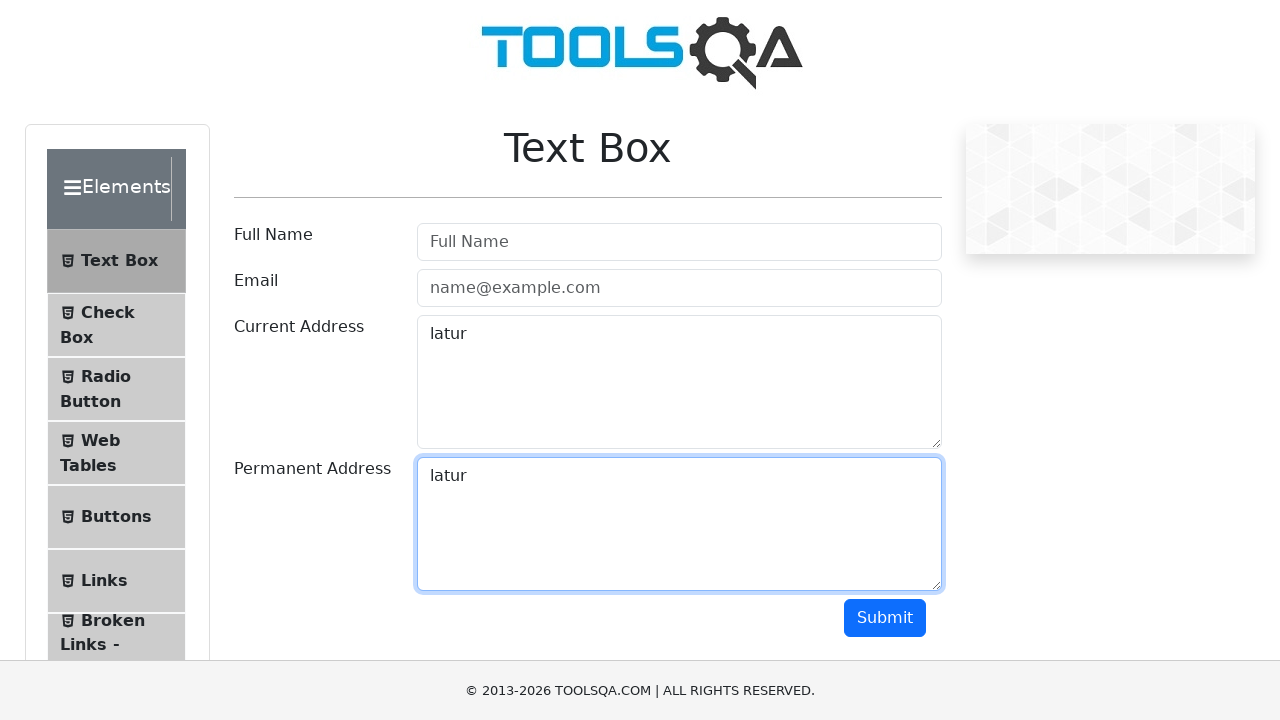